Tests the blog search functionality by entering a search query "python" into the search form and submitting it, then waits for search results to load.

Starting URL: https://wpblog.x0y1.com

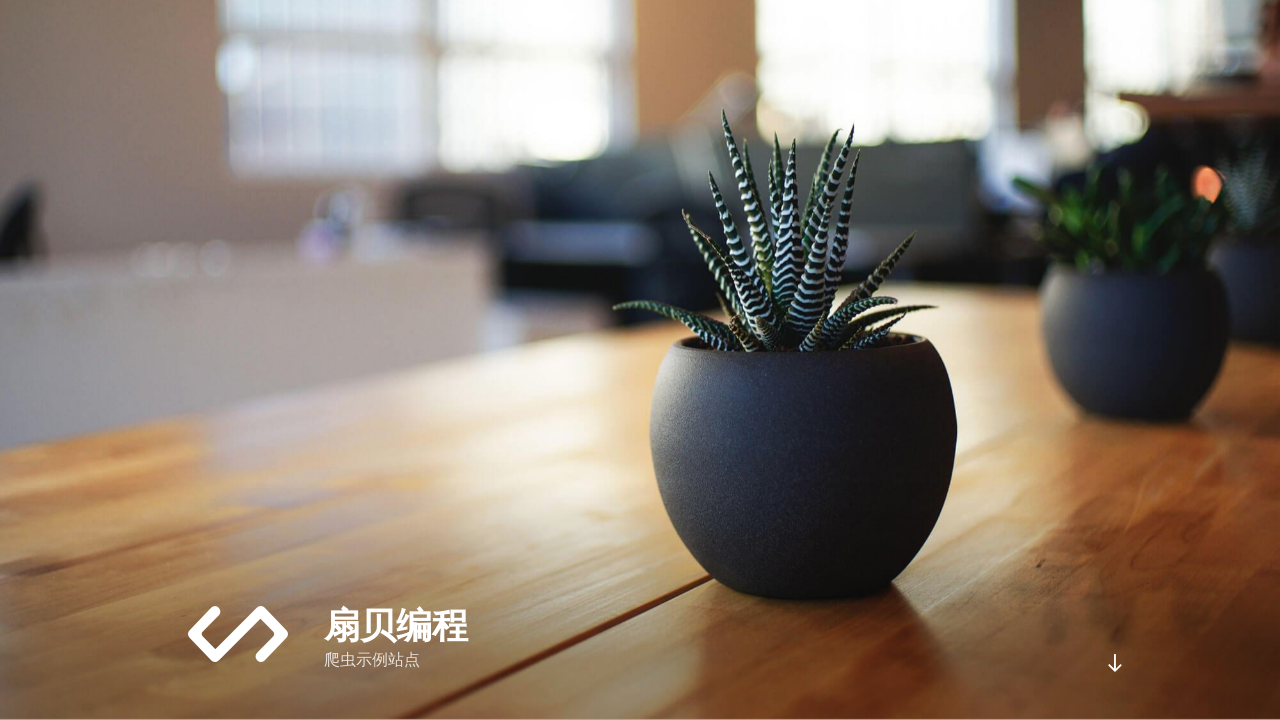

Filled search form with query 'python' on #search-form-1
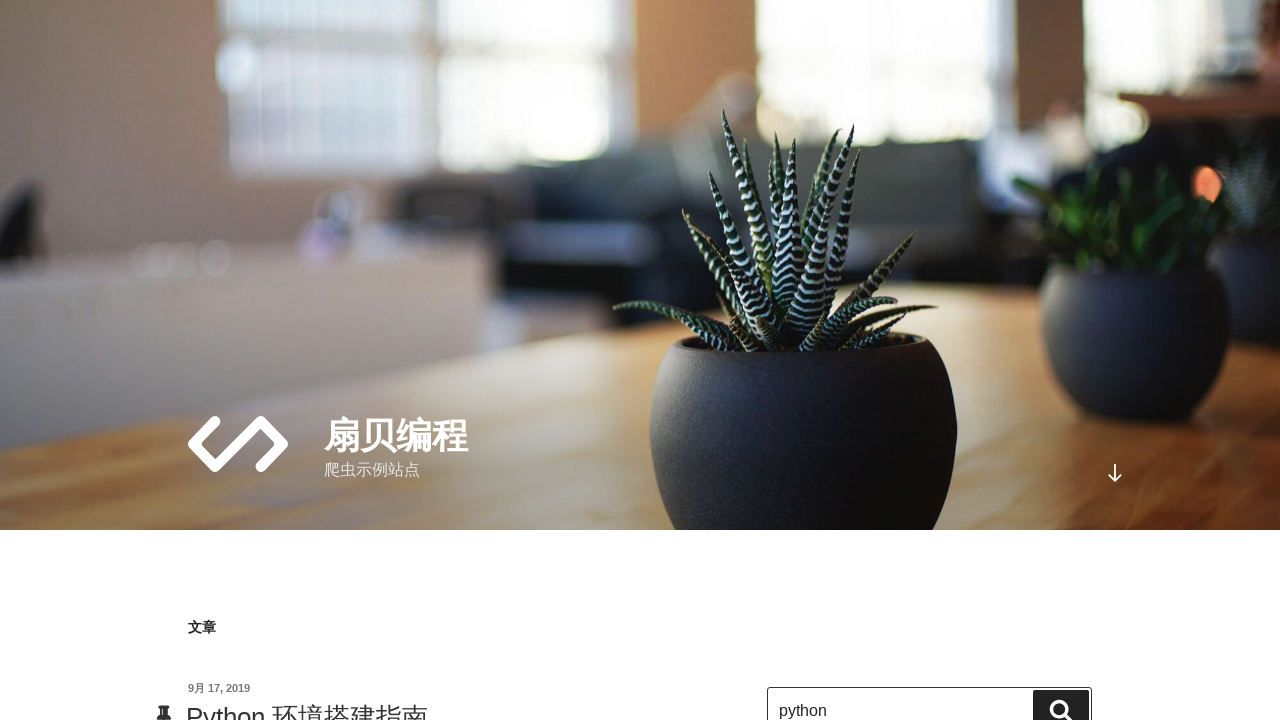

Clicked search submit button at (1061, 699) on .search-submit
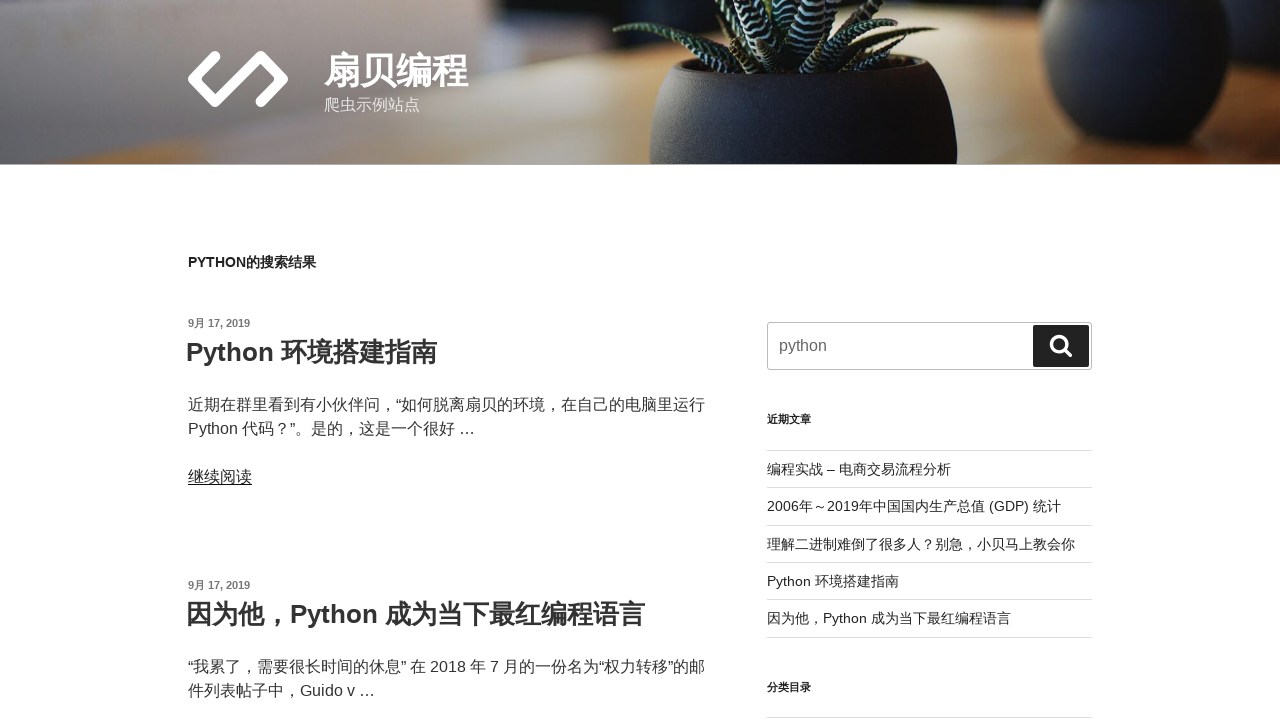

Search results loaded - h2 elements visible
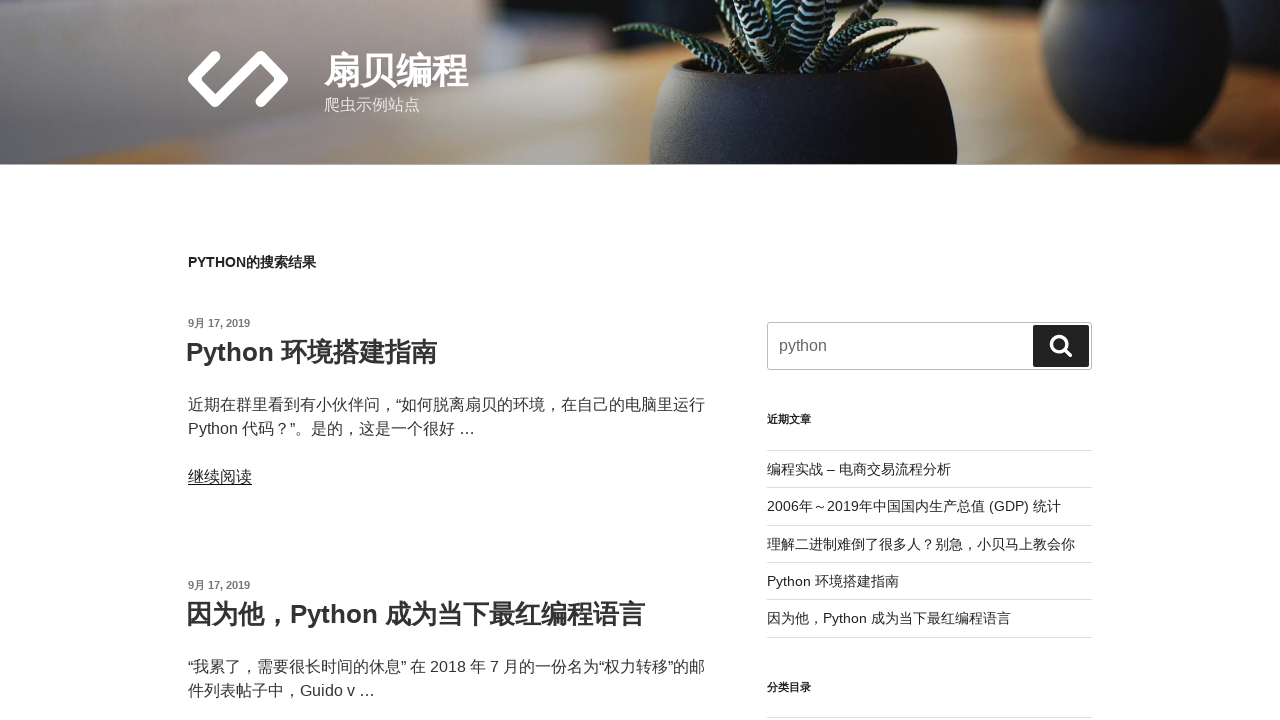

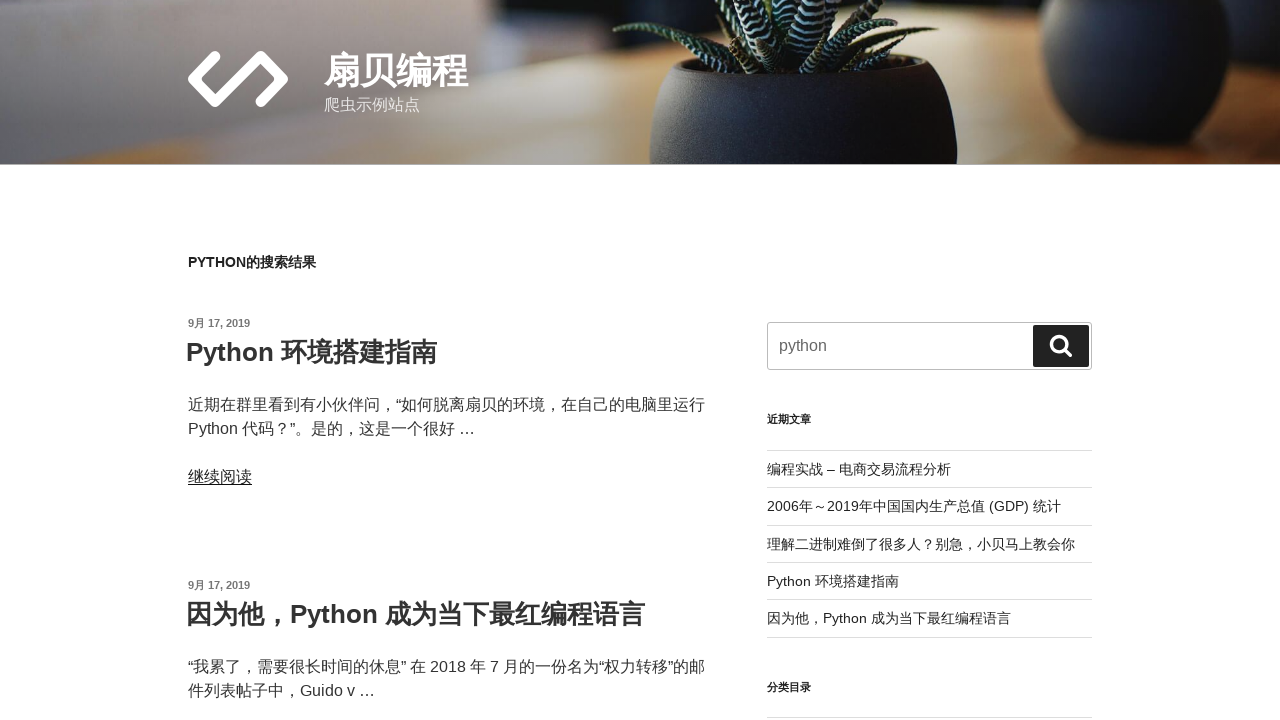